Tests dropdown selection functionality by selecting options from multiple dropdown menus using different selection methods (by index, by value, and by visible text)

Starting URL: https://formstone.it/components/dropdown/demo/

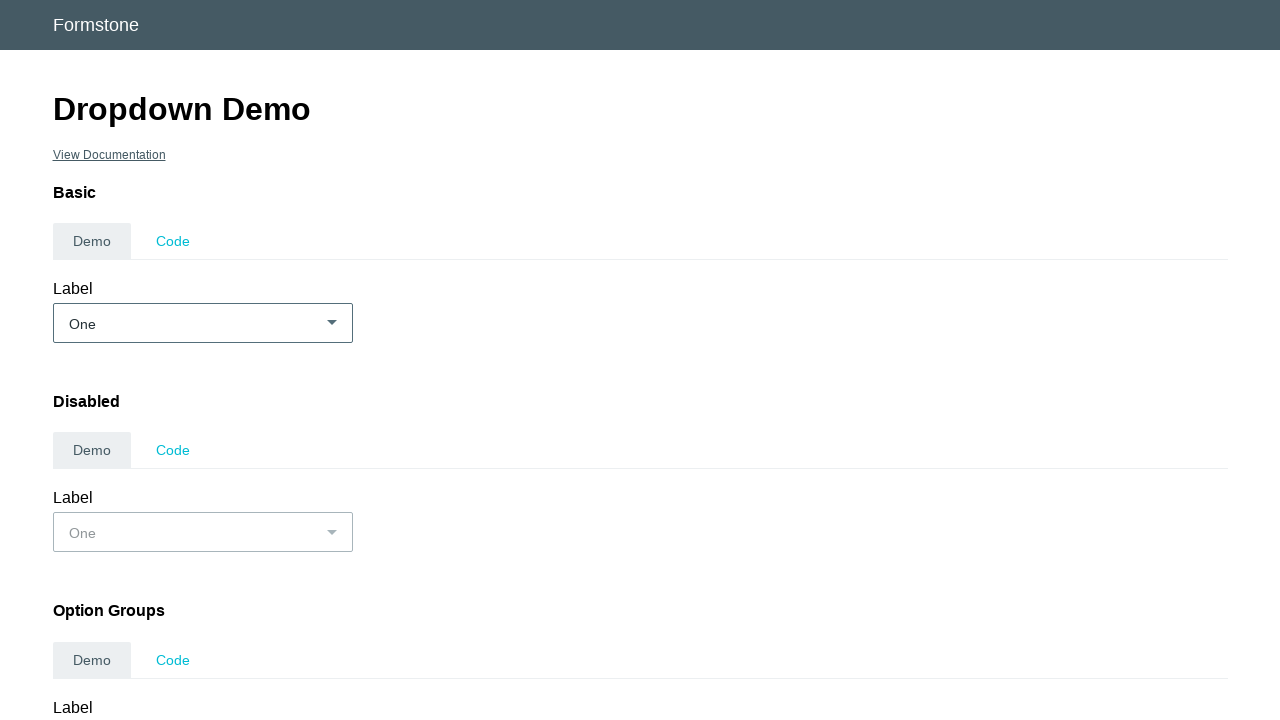

Selected first option from basic dropdown by index on select#demo_basic
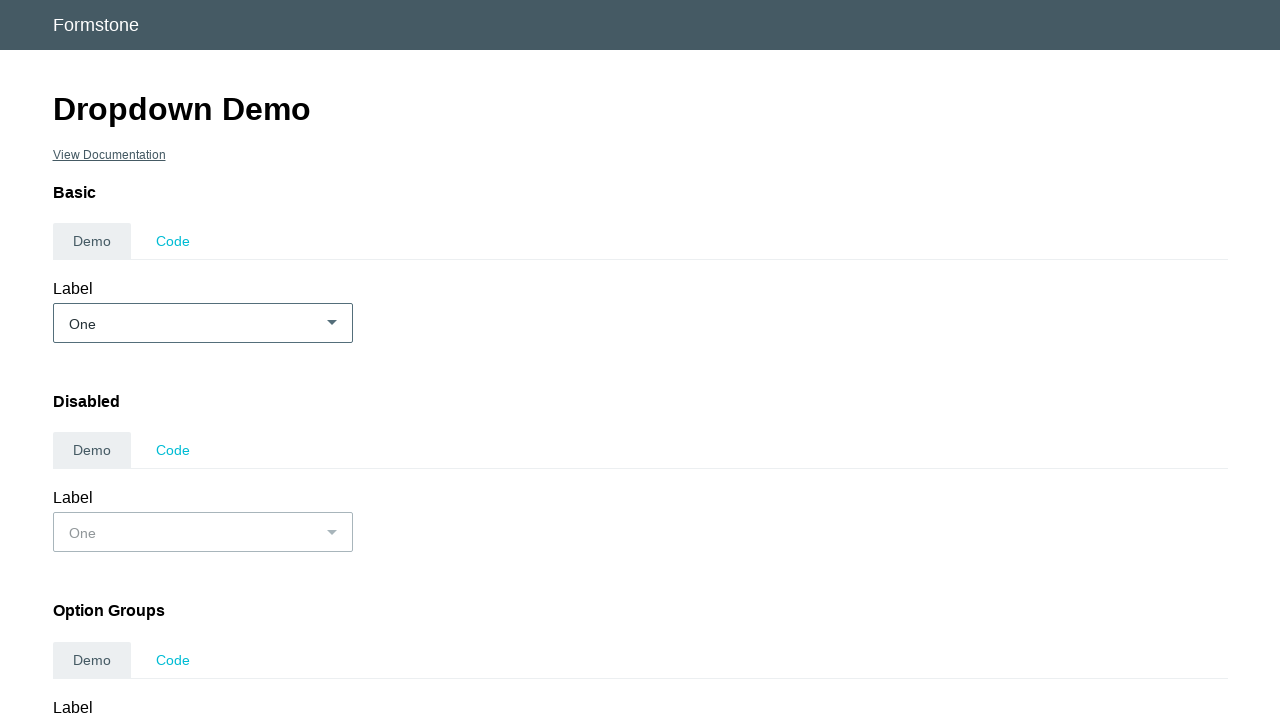

Selected option with value '2' from basic dropdown on select#demo_basic
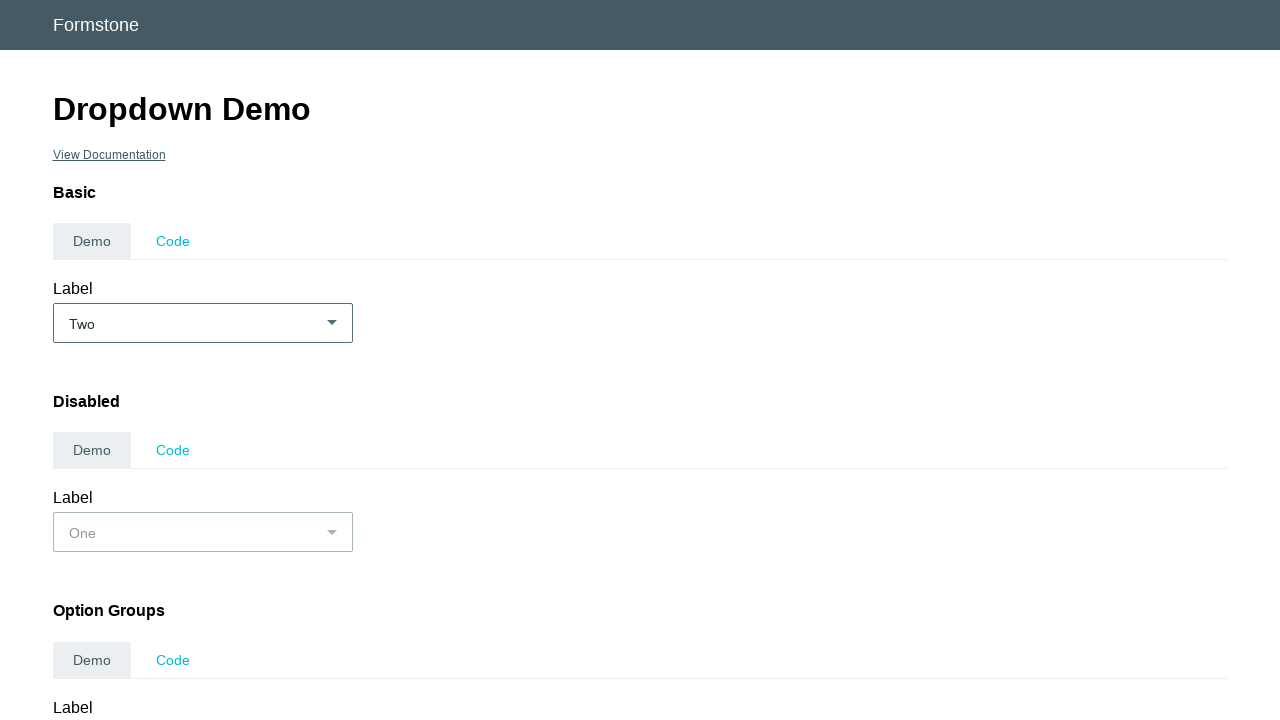

Selected option with visible text 'One' from basic dropdown on select#demo_basic
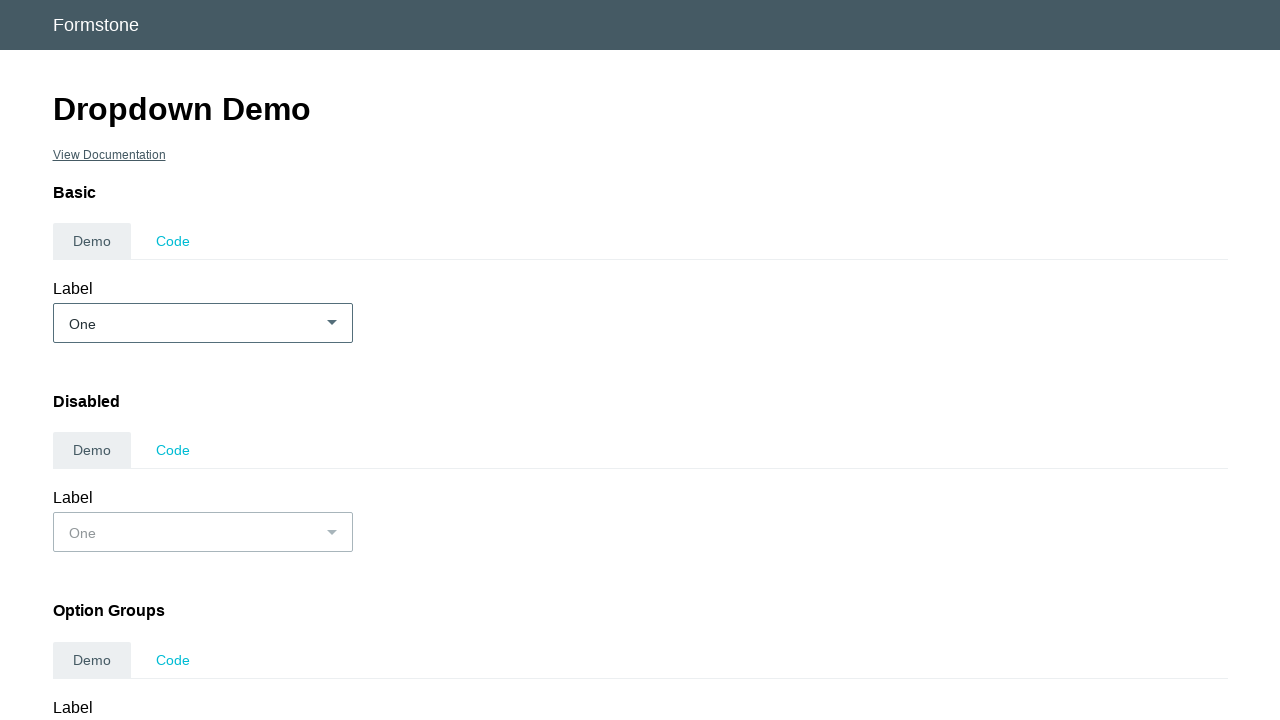

Selected option with value '4' from multiple selection dropdown on select#demo_multiple
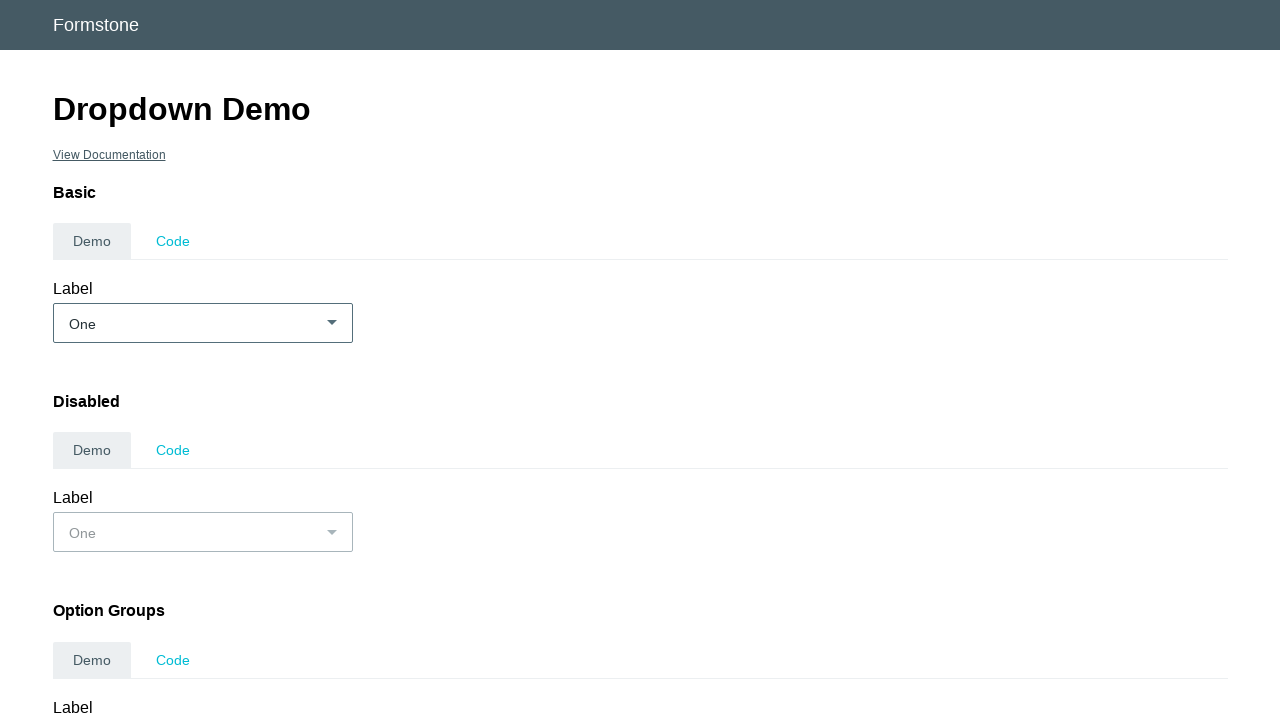

Selected second option from multiple selection dropdown by index on select#demo_multiple
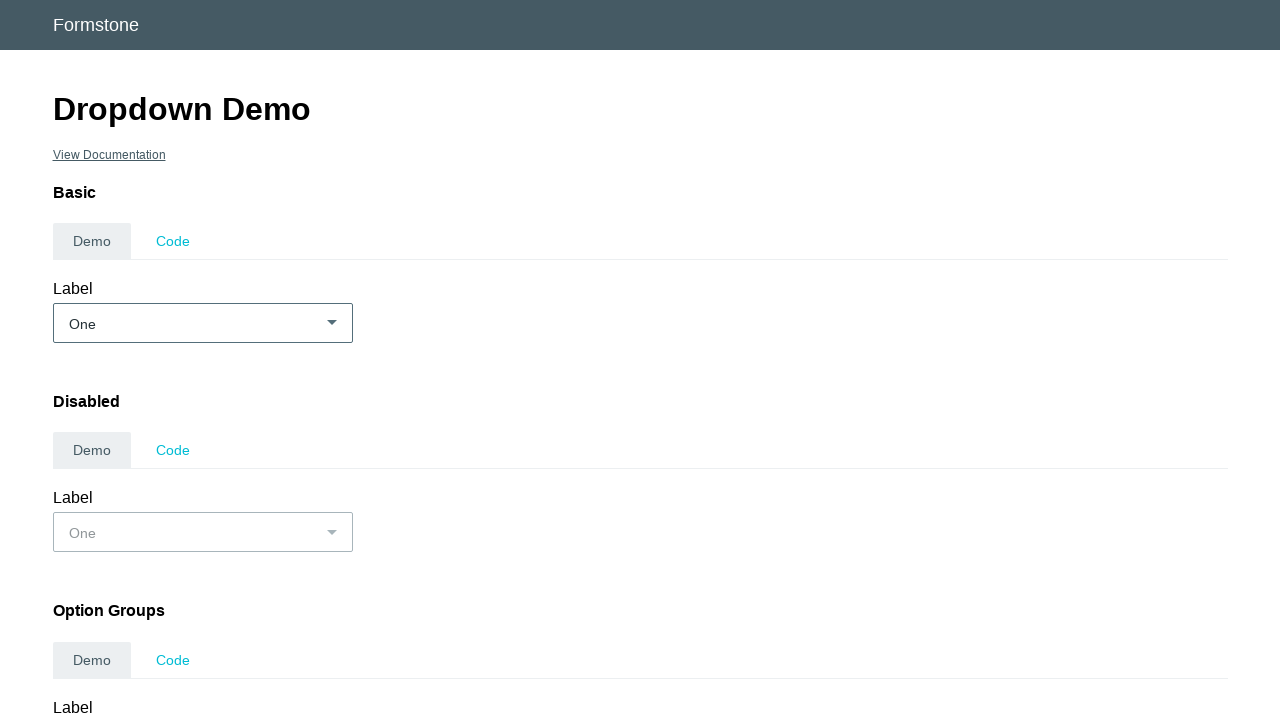

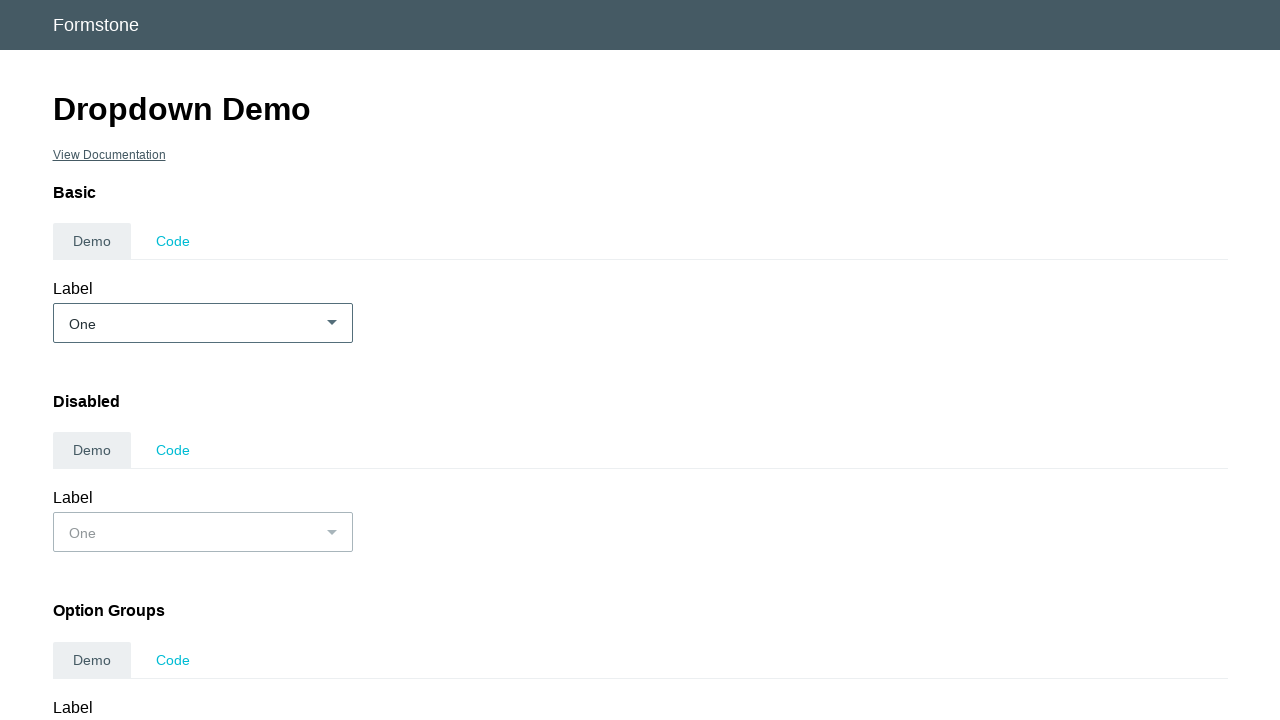